Tests page scrolling functionality by scrolling down the page and then scrolling back up partially on the Paytm website

Starting URL: https://paytm.com/

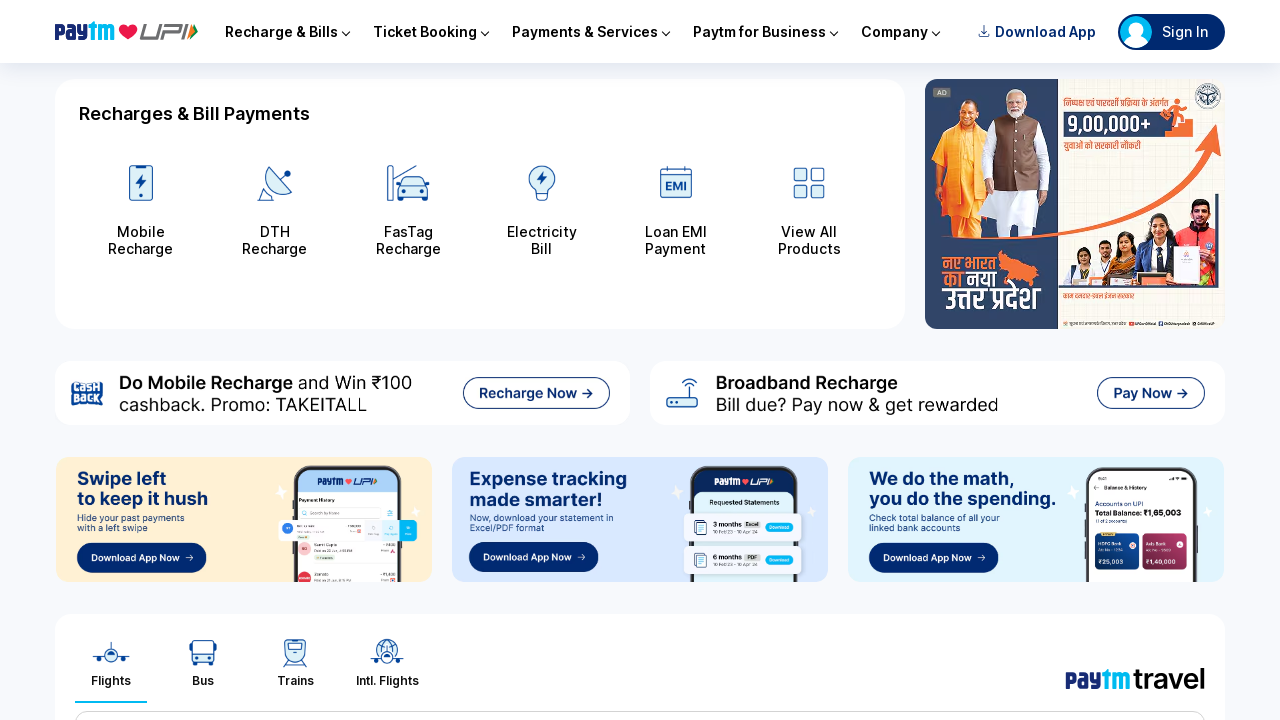

Page loaded - DOM content ready
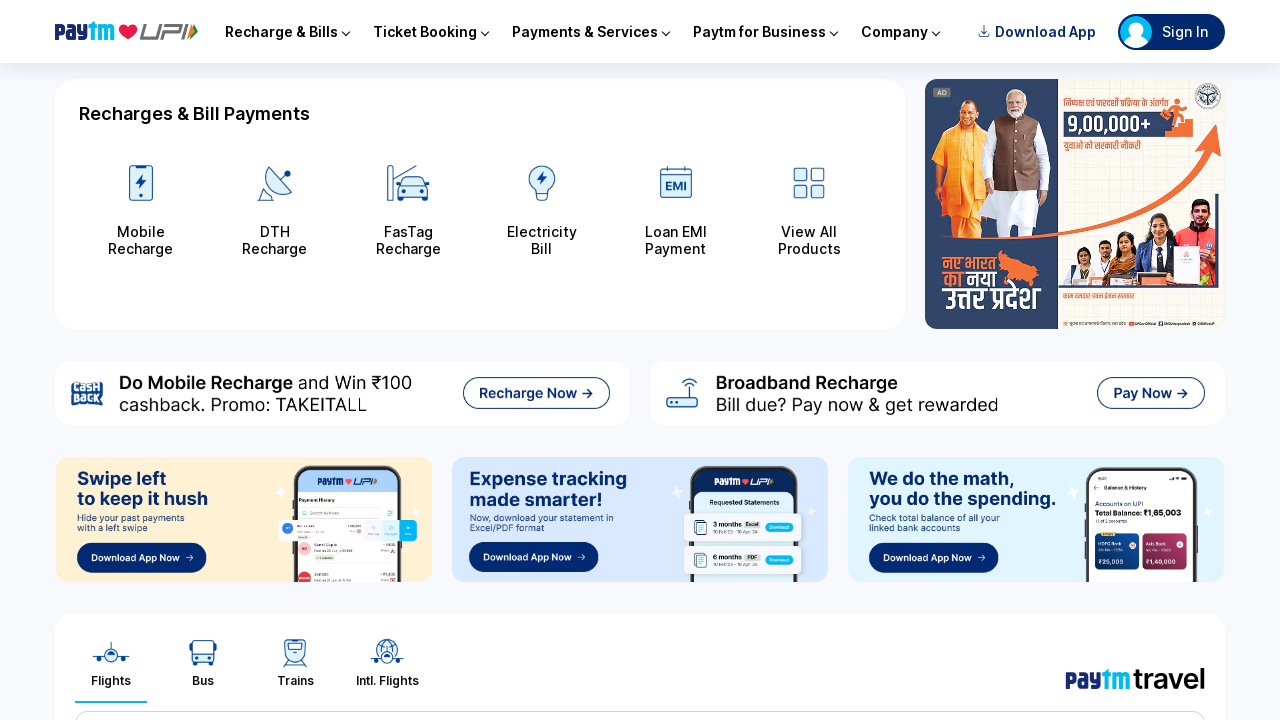

Scrolled down the page by 800 pixels
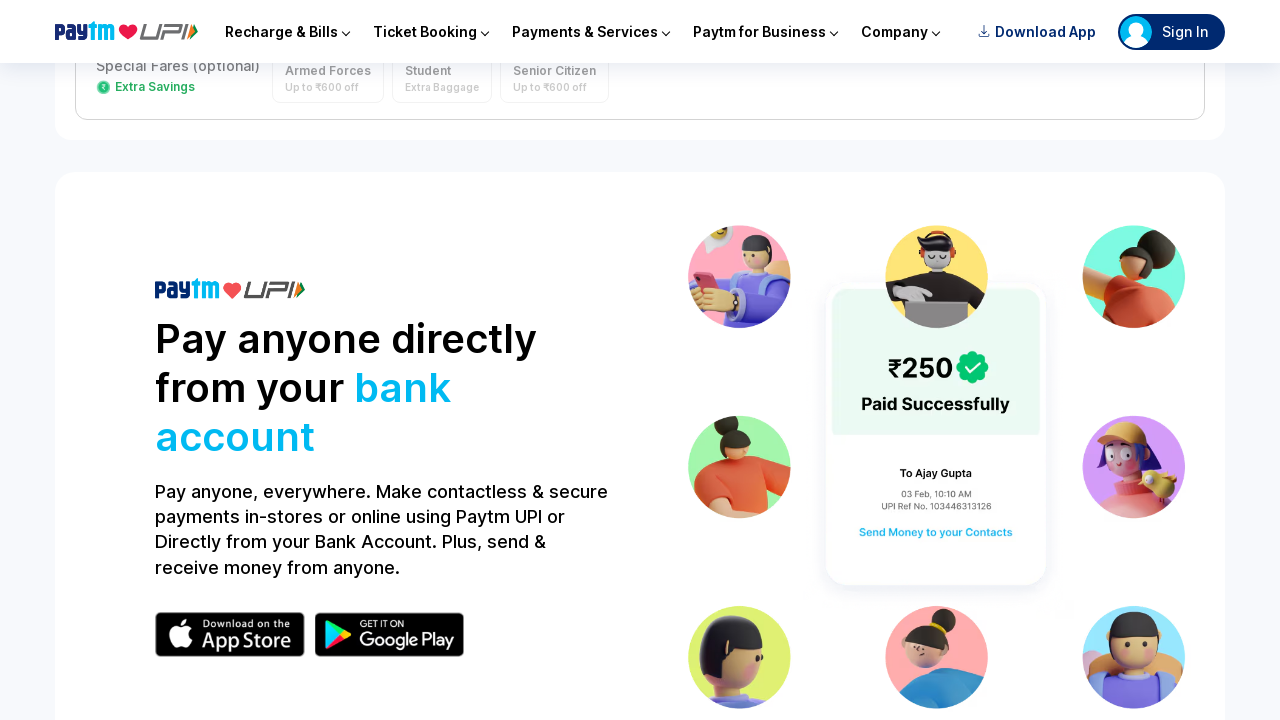

Waited for scroll animation to complete
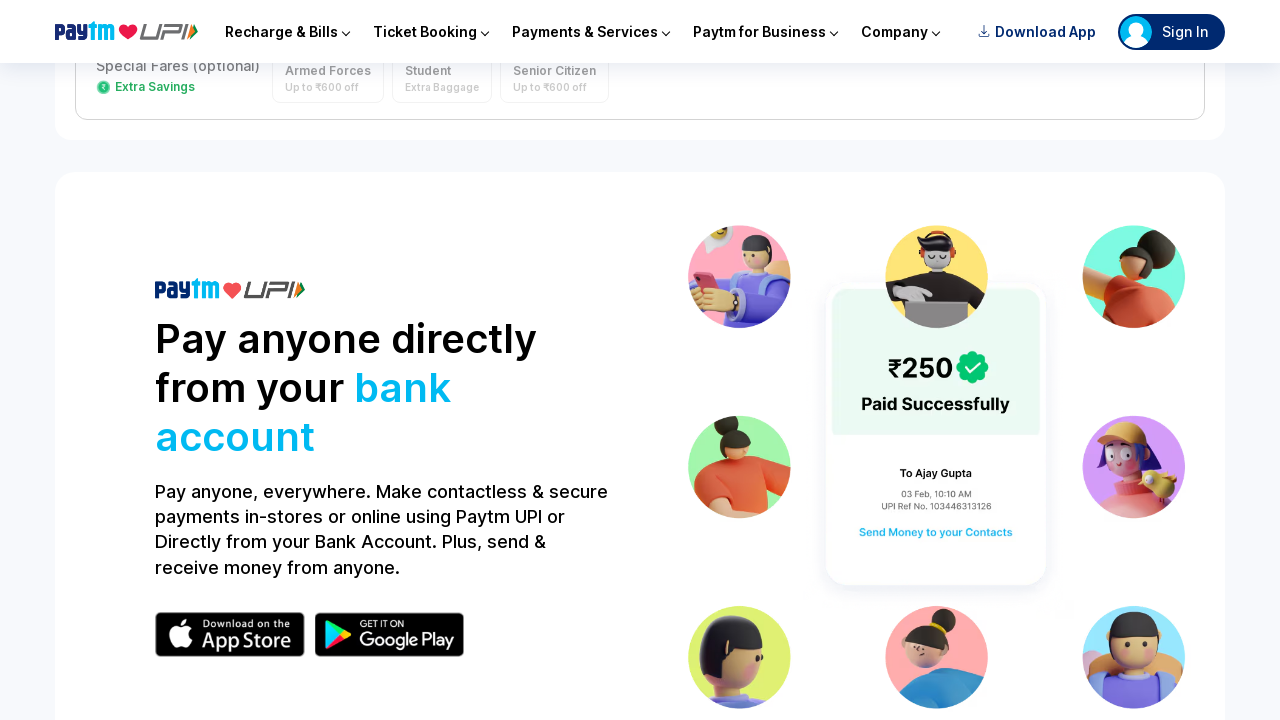

Scrolled up the page partially by 500 pixels
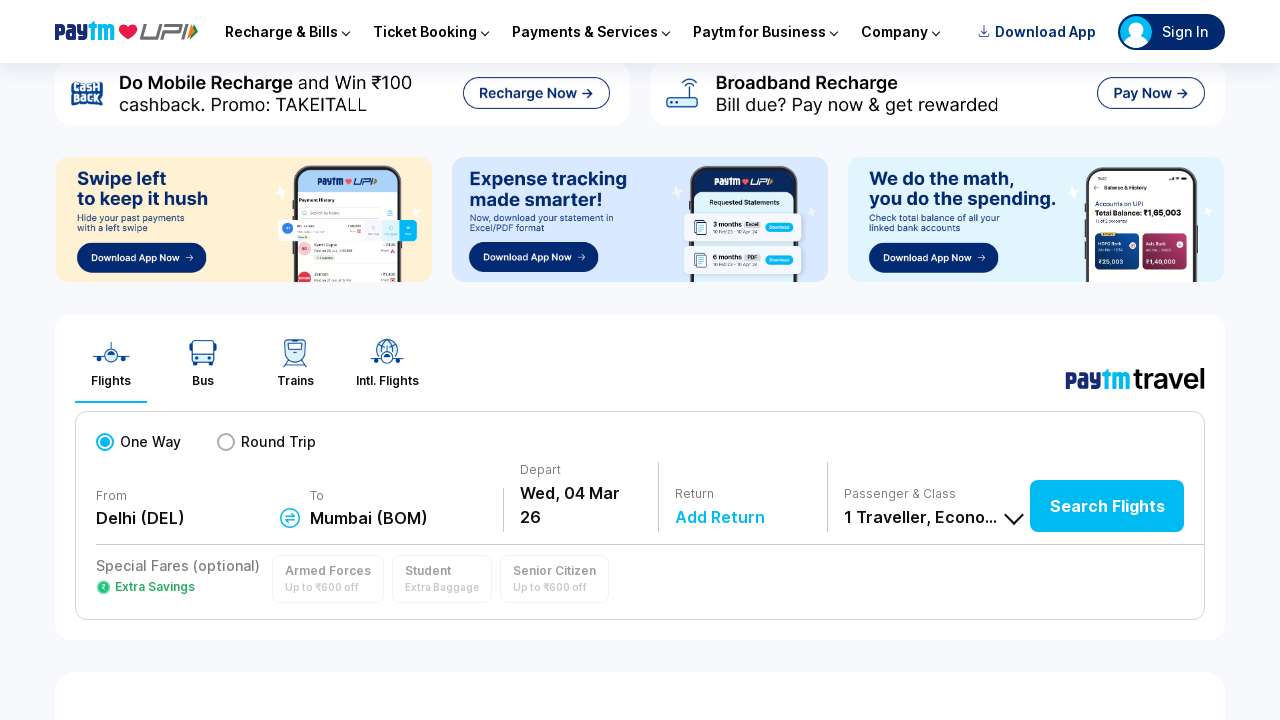

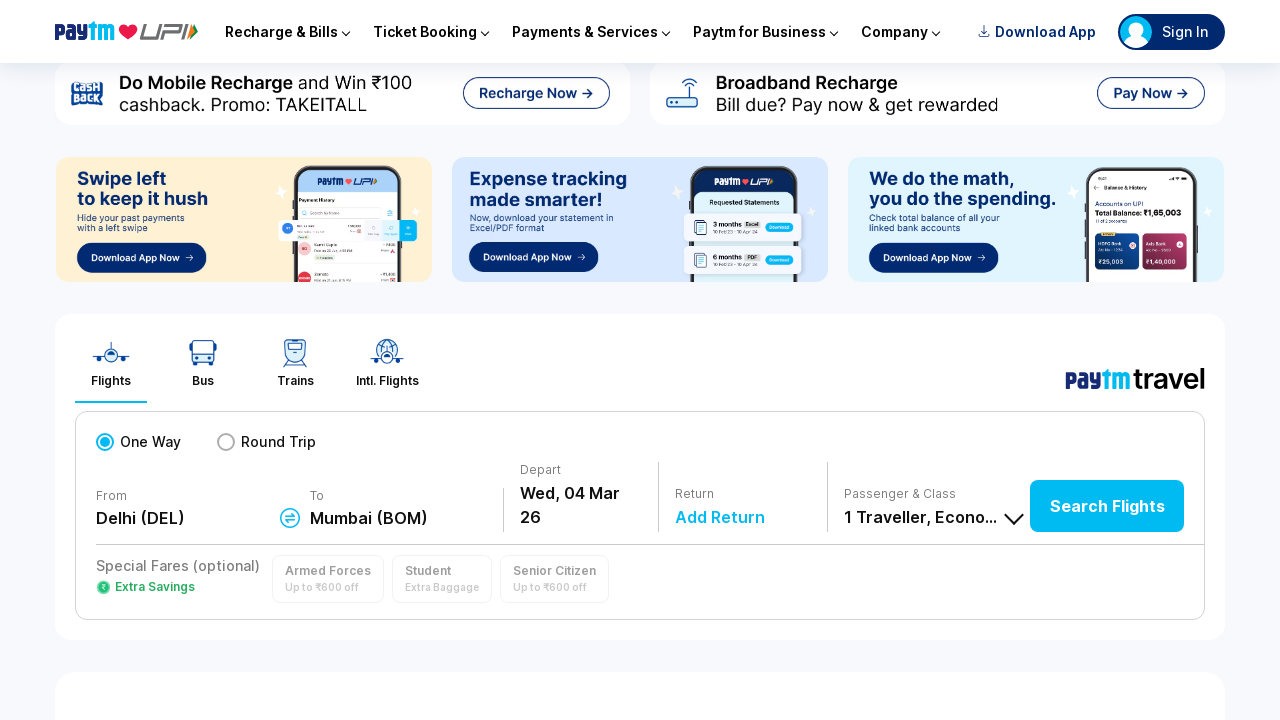